Tests the resize functionality on jQuery UI's resizable demo by dragging the resize handle to expand the resizable element.

Starting URL: https://jqueryui.com/resizable/

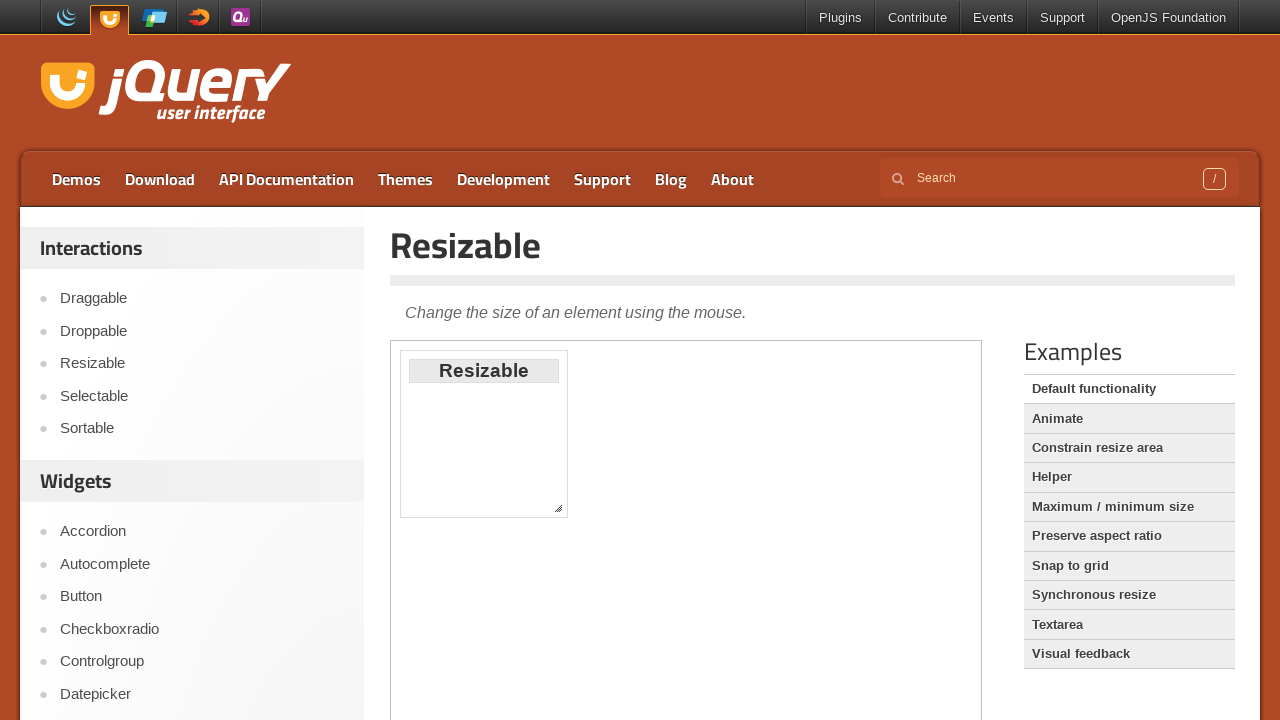

Navigated to jQuery UI resizable demo page
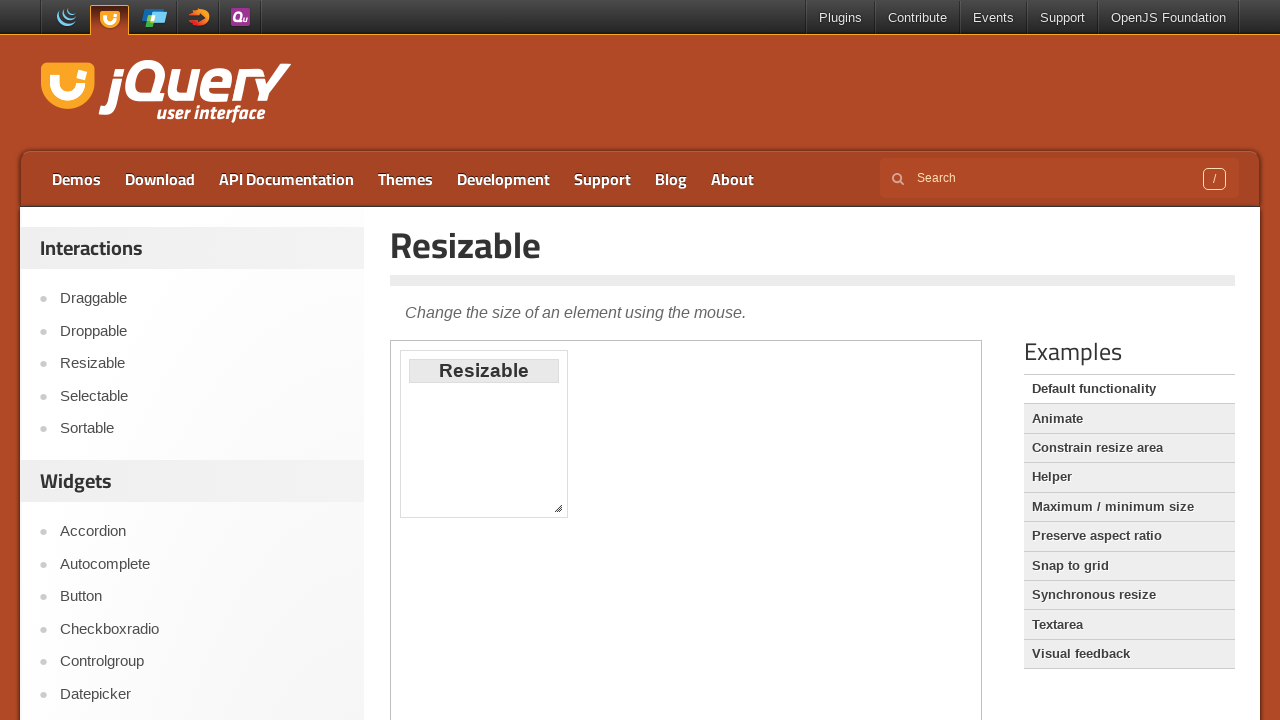

Located demo iframe containing resizable element
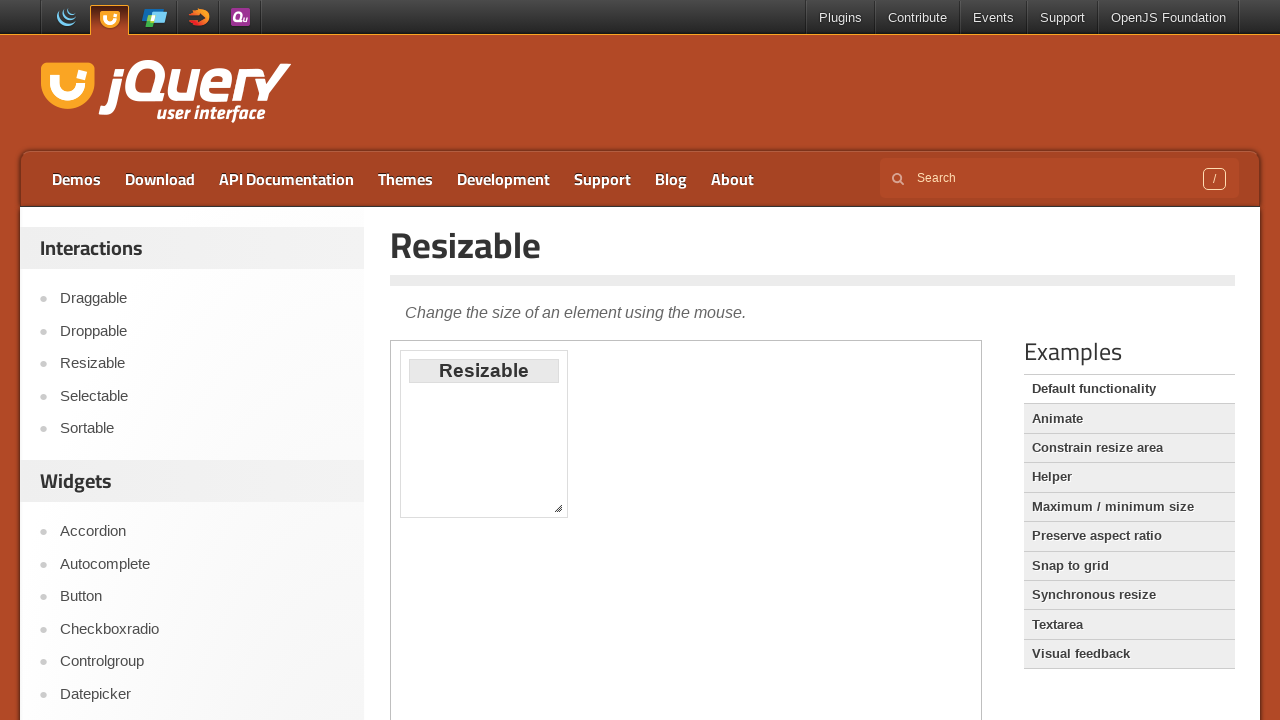

Located resize handle (southeast corner)
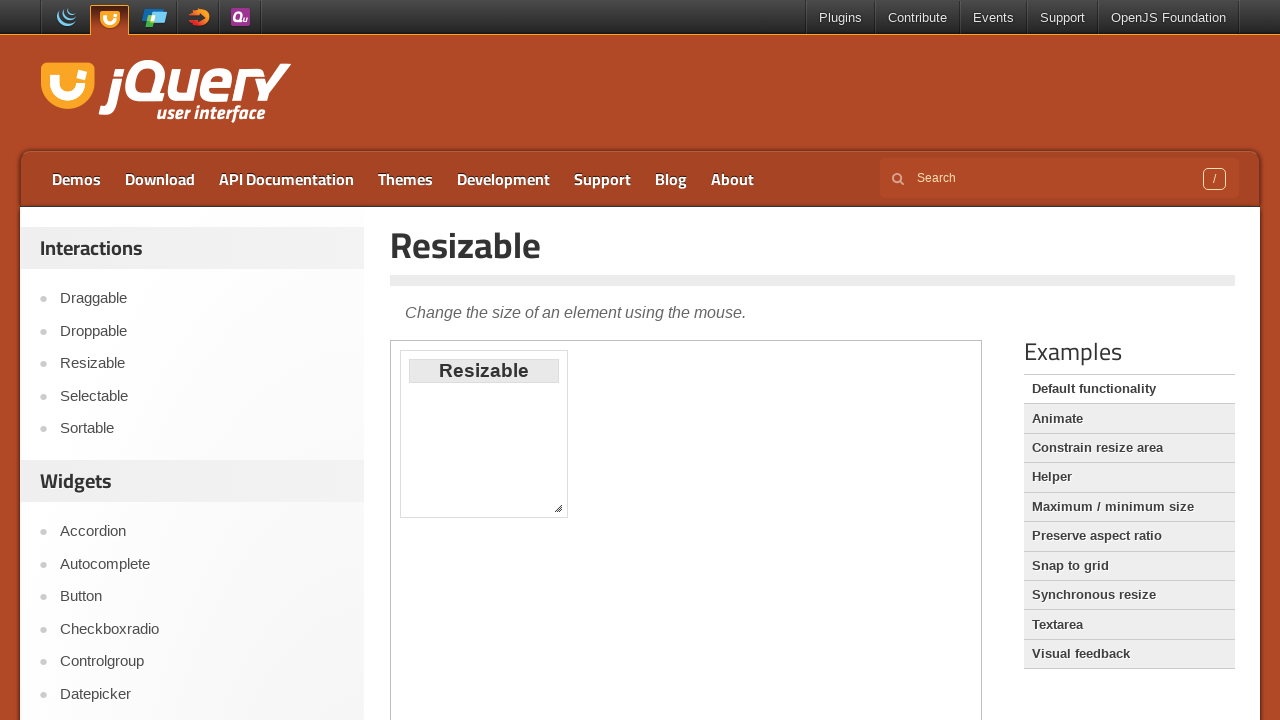

Retrieved bounding box coordinates of resize handle
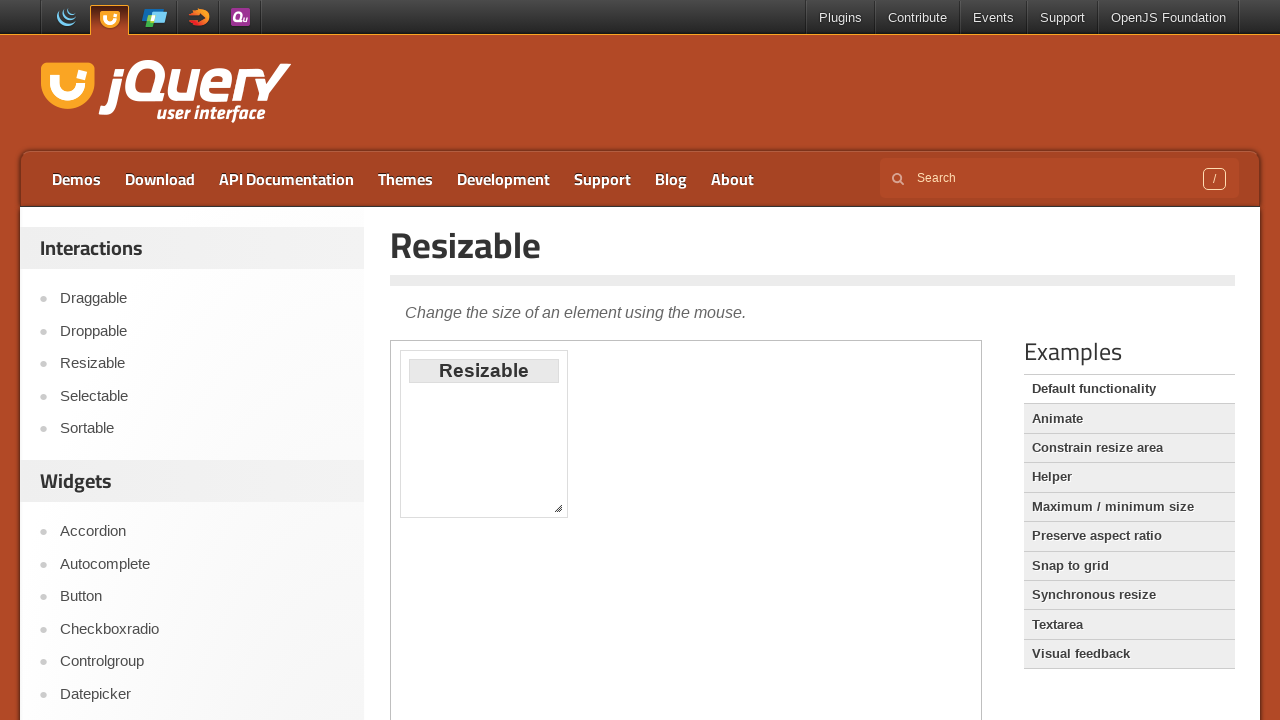

Moved mouse to center of resize handle at (558, 508)
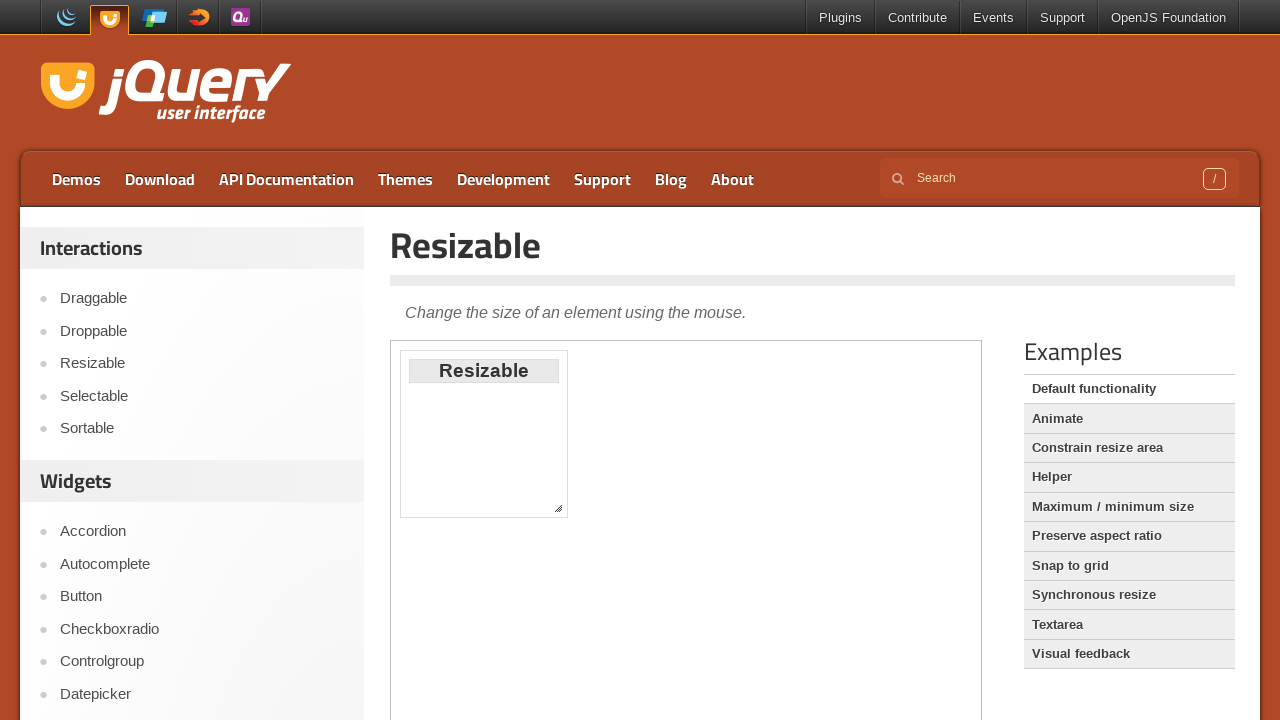

Pressed mouse button down to start drag at (558, 508)
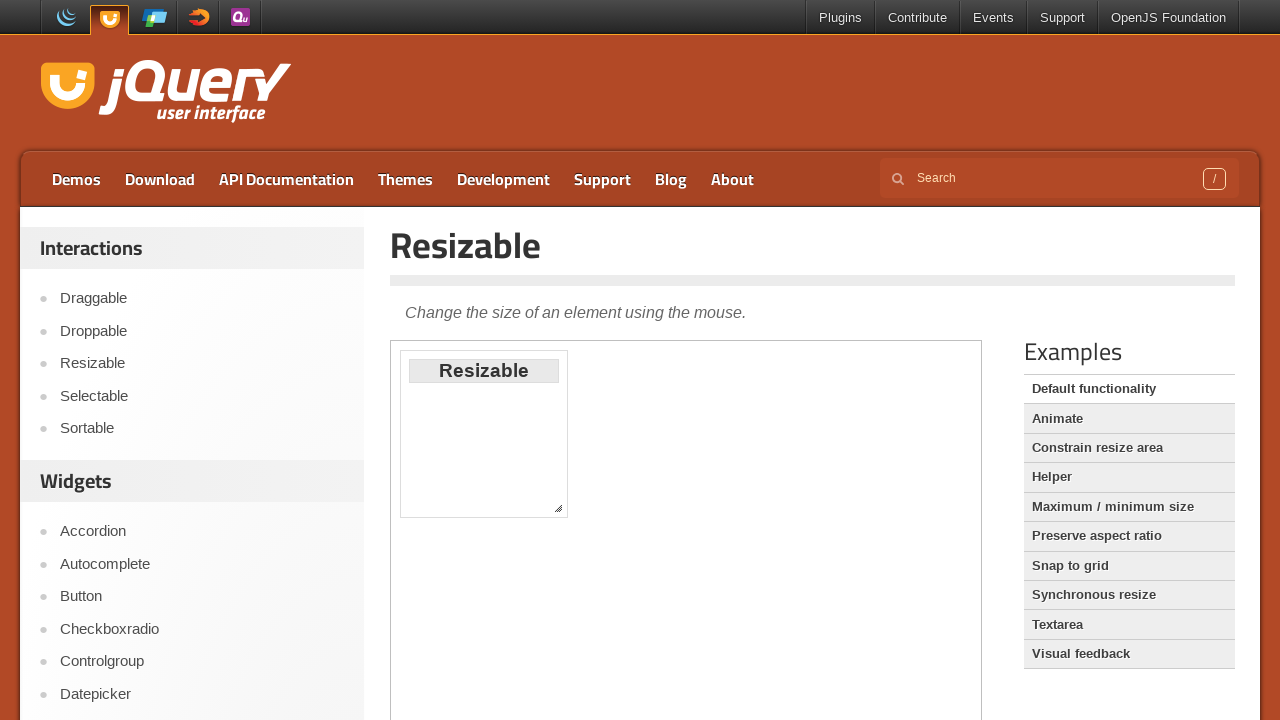

Dragged resize handle to expand element (moved 100px right, 300px down) at (650, 800)
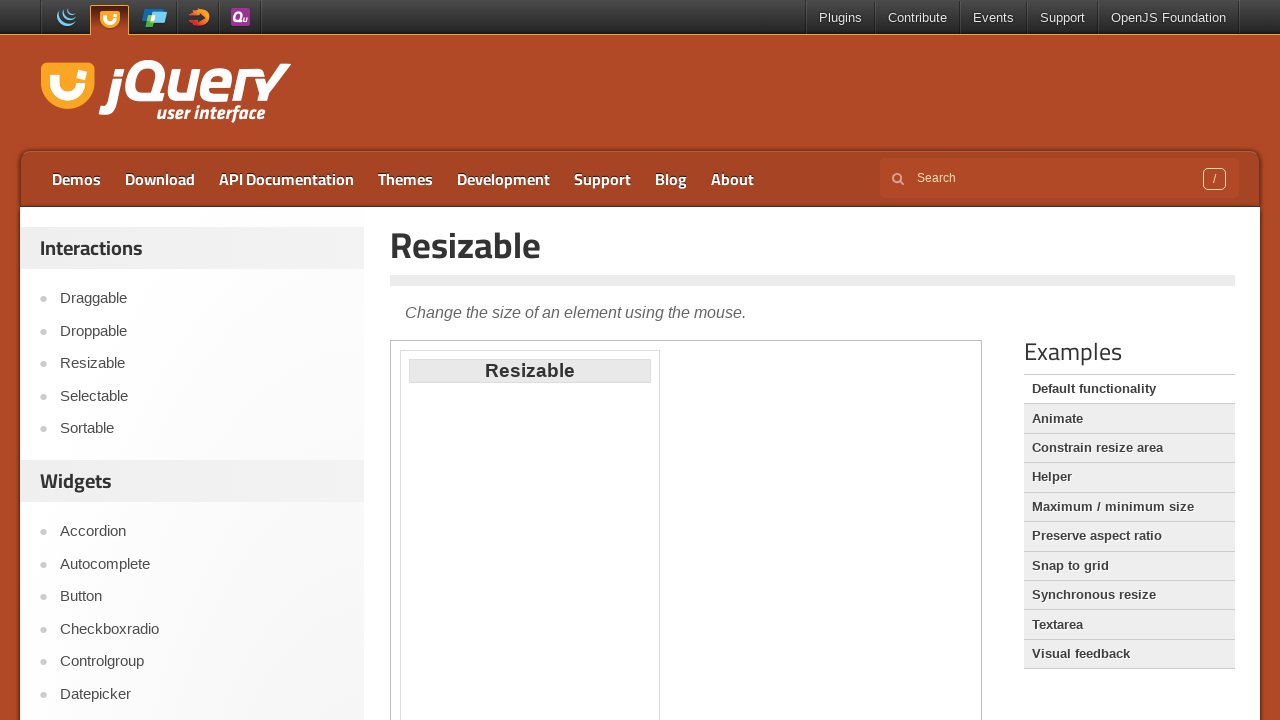

Released mouse button to complete resize operation at (650, 800)
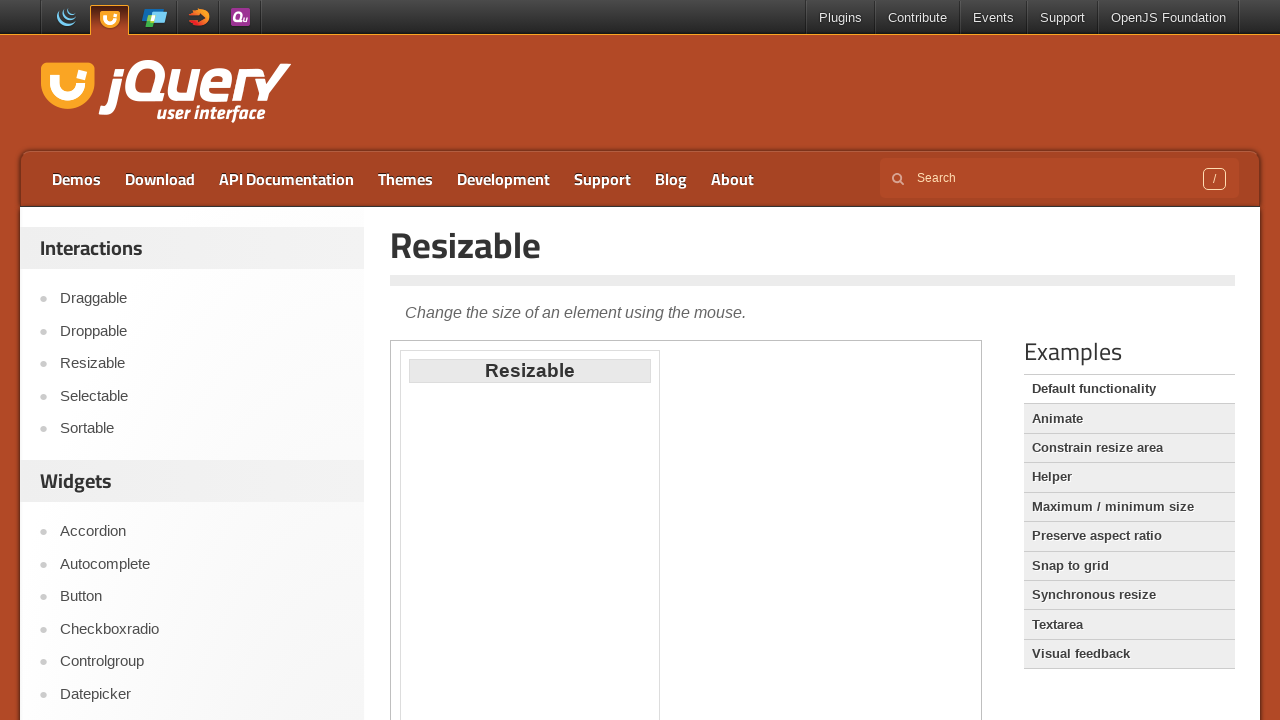

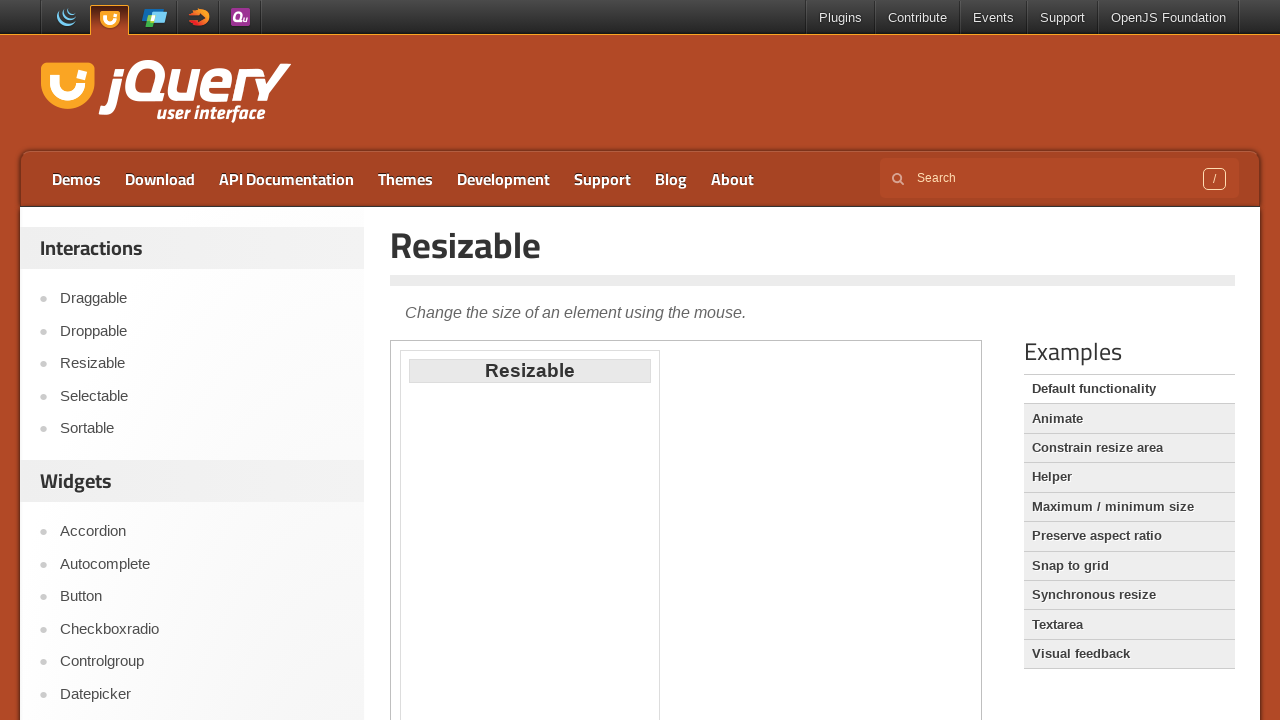